Tests double-click functionality by performing a double-click action on a button element

Starting URL: https://demoqa.com/buttons

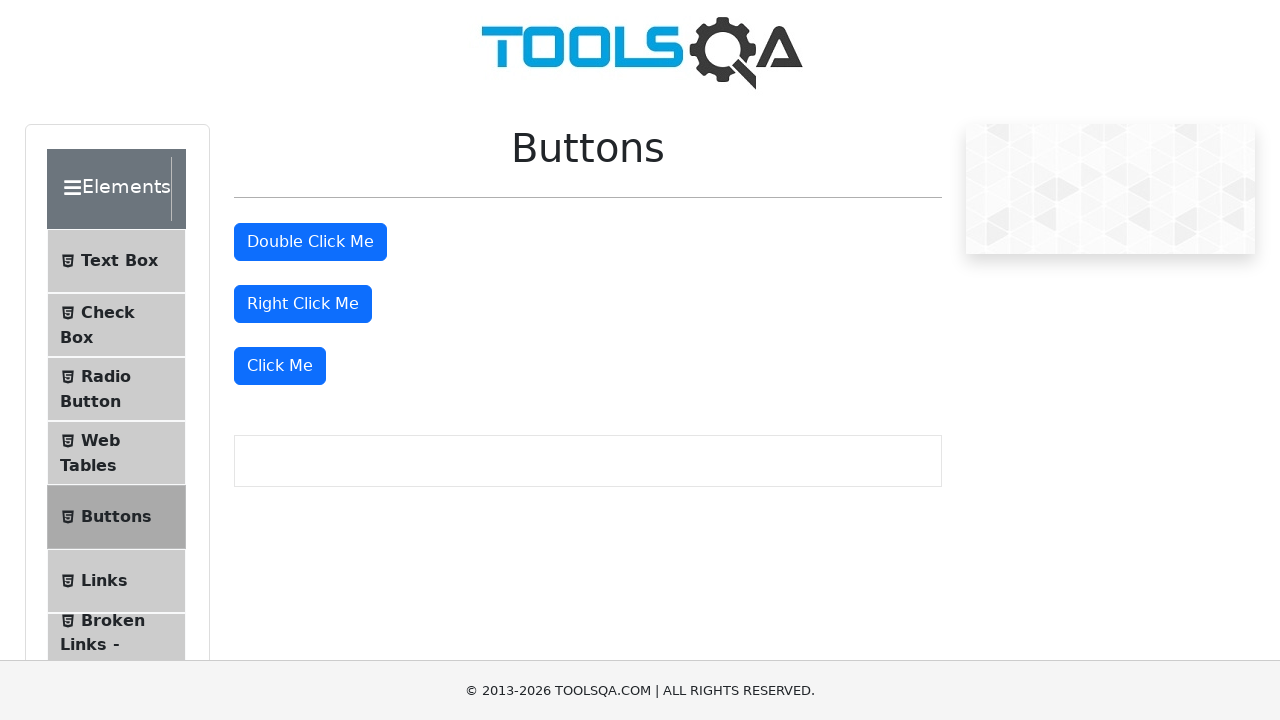

Performed double-click on the double click button at (310, 242) on #doubleClickBtn
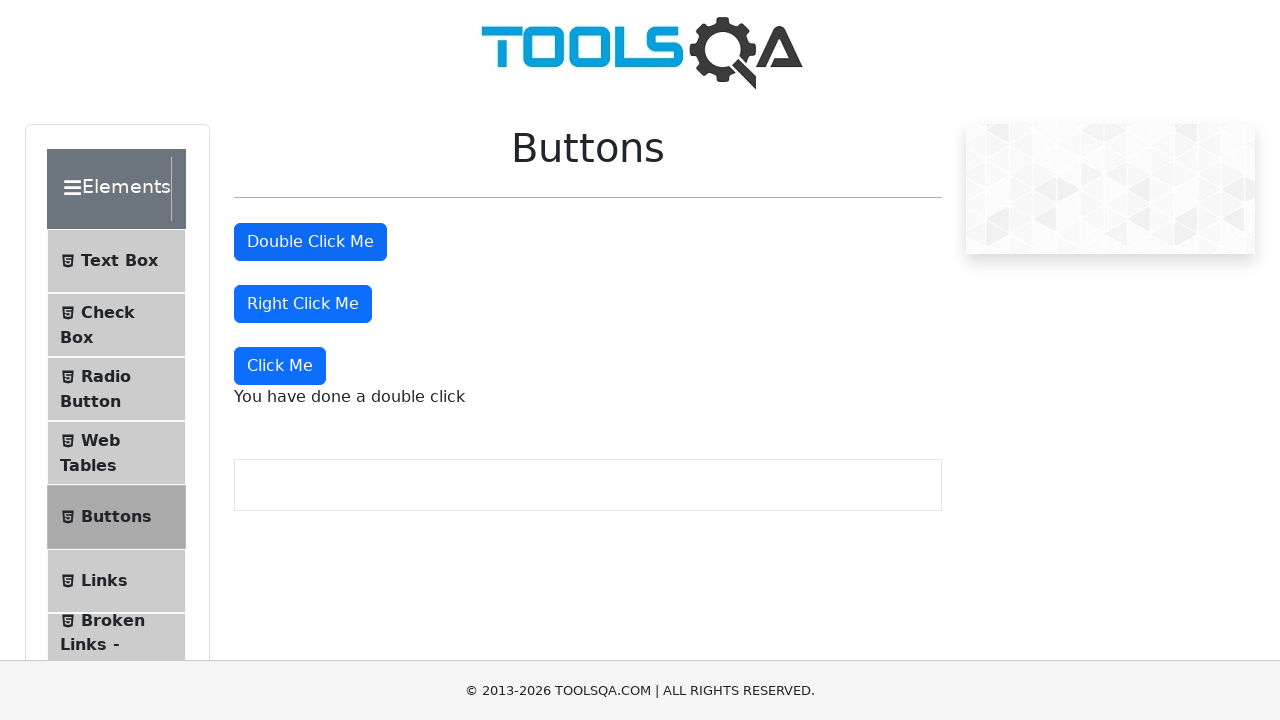

Double-click result message appeared
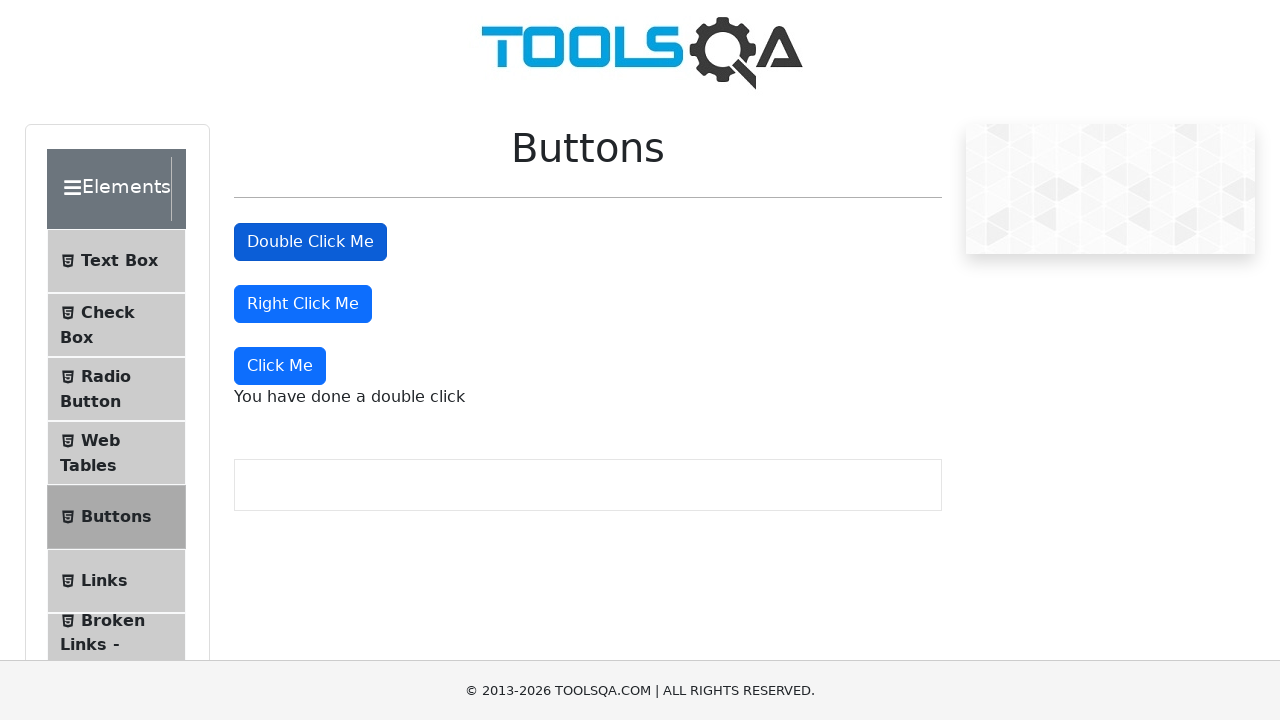

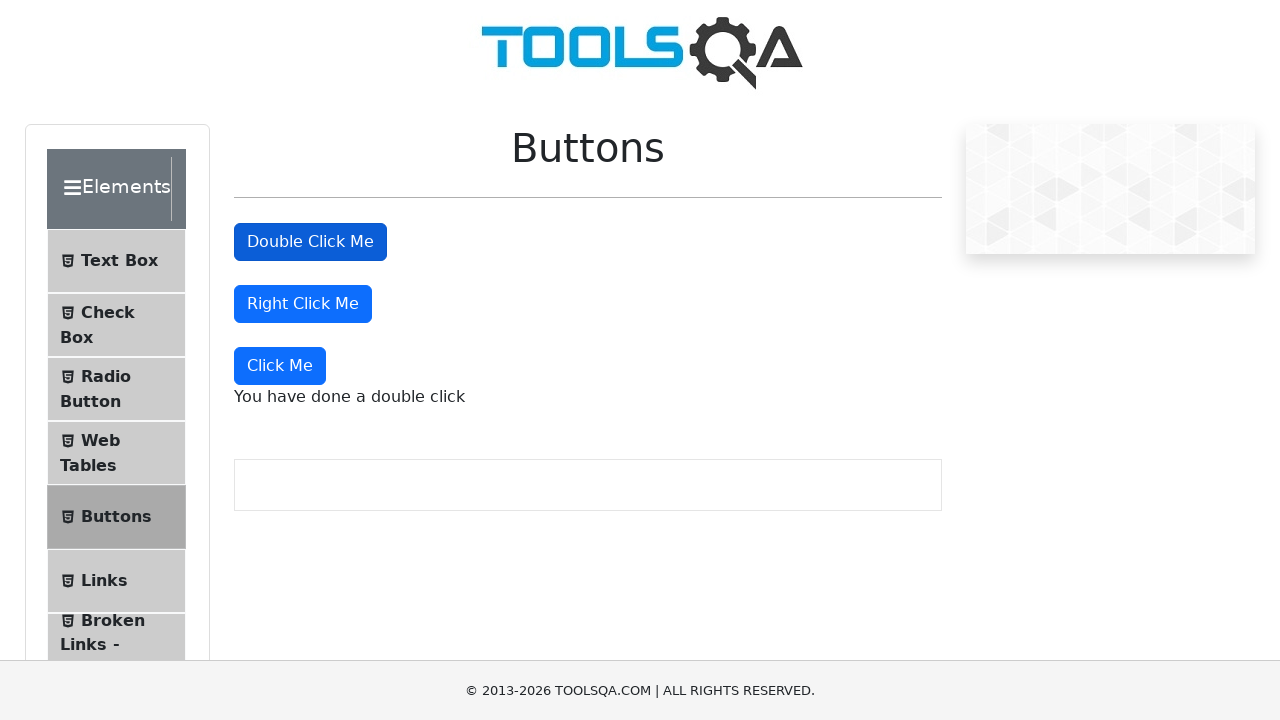